Tests GitHub advanced search form by filling in search term, repository owner, date filter, and language selection, then submitting the form and waiting for search results to load.

Starting URL: https://github.com/search/advanced

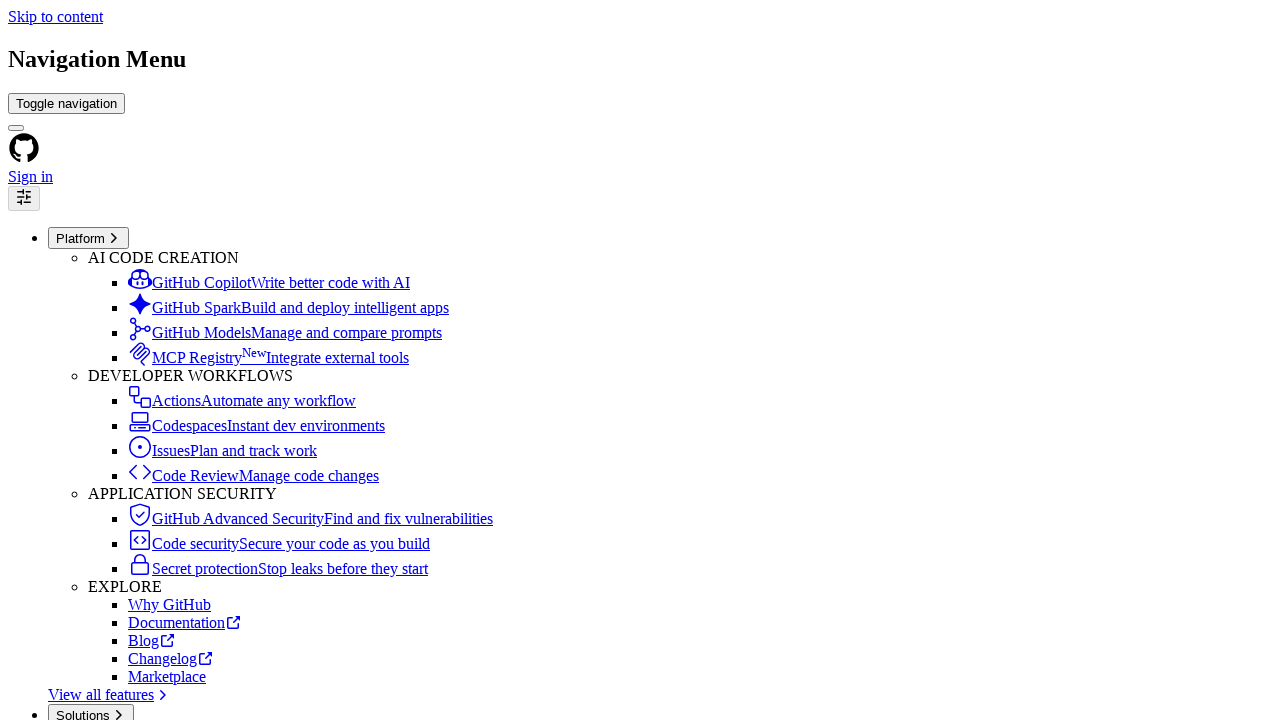

Filled search term field with 'web-scraping' on #adv_code_search input.js-advanced-search-input
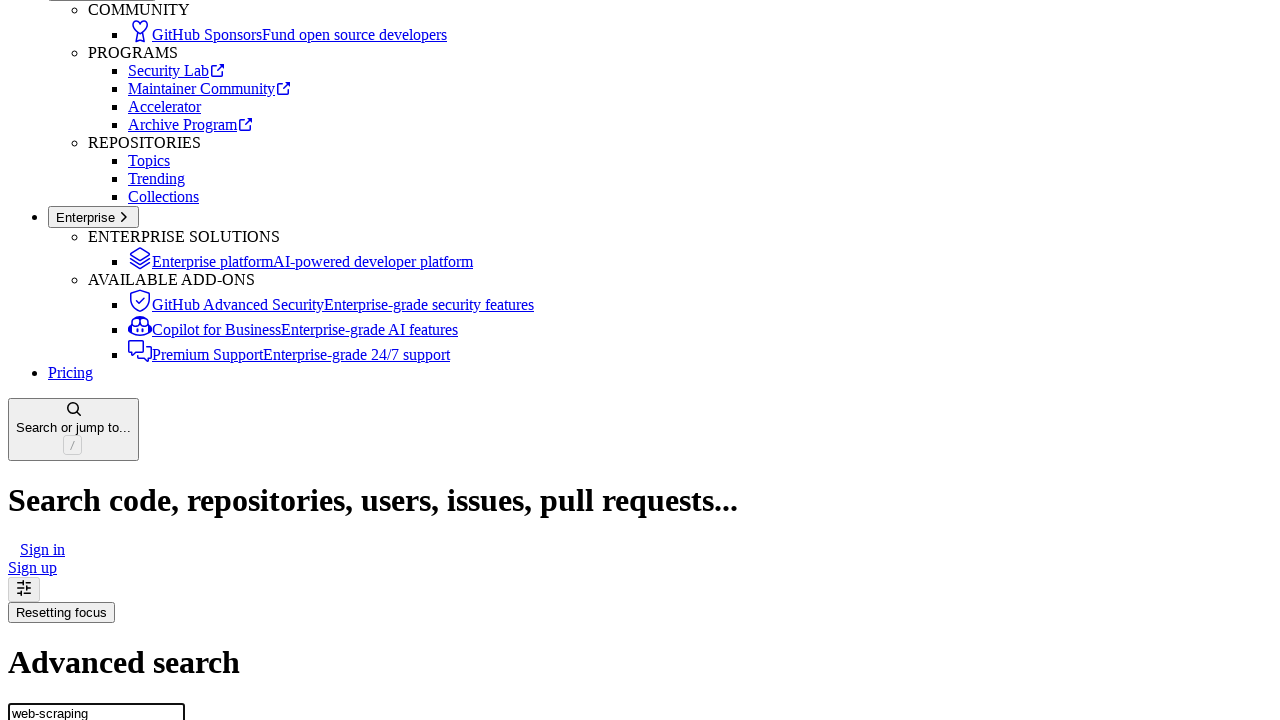

Filled repository owner field with 'microsoft' on #search_from
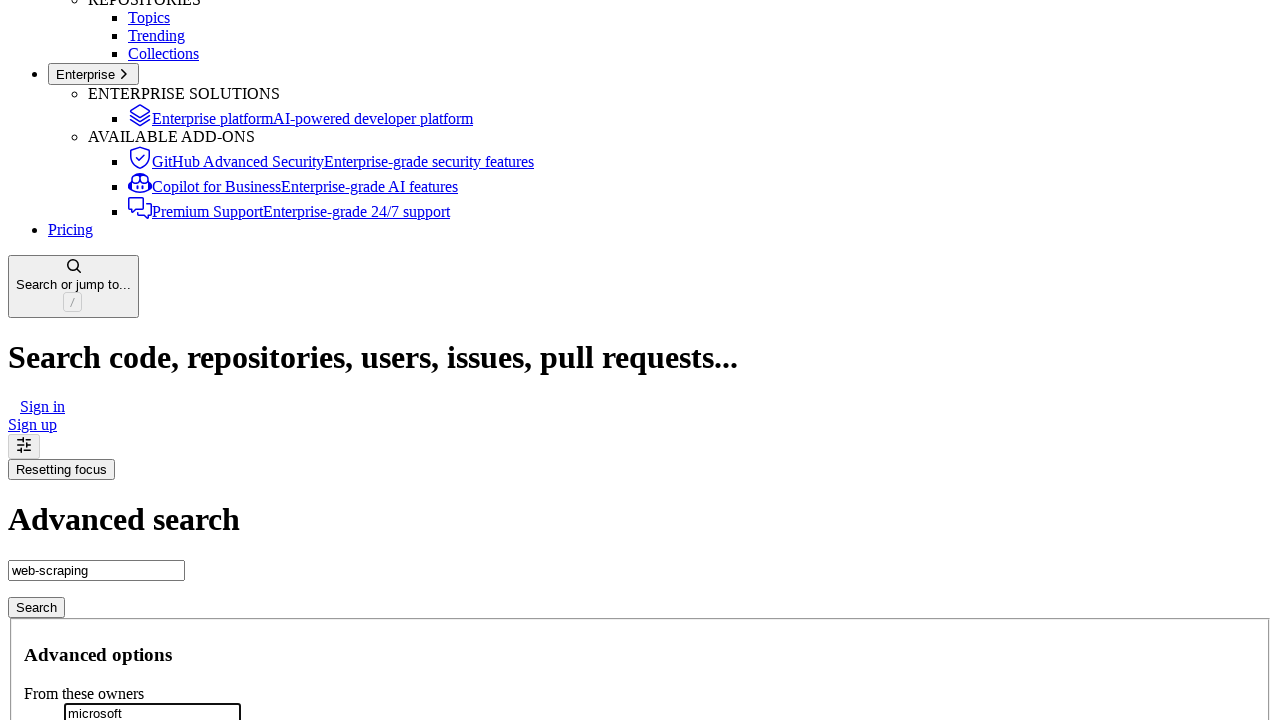

Filled date filter field with '>2020' on #search_date
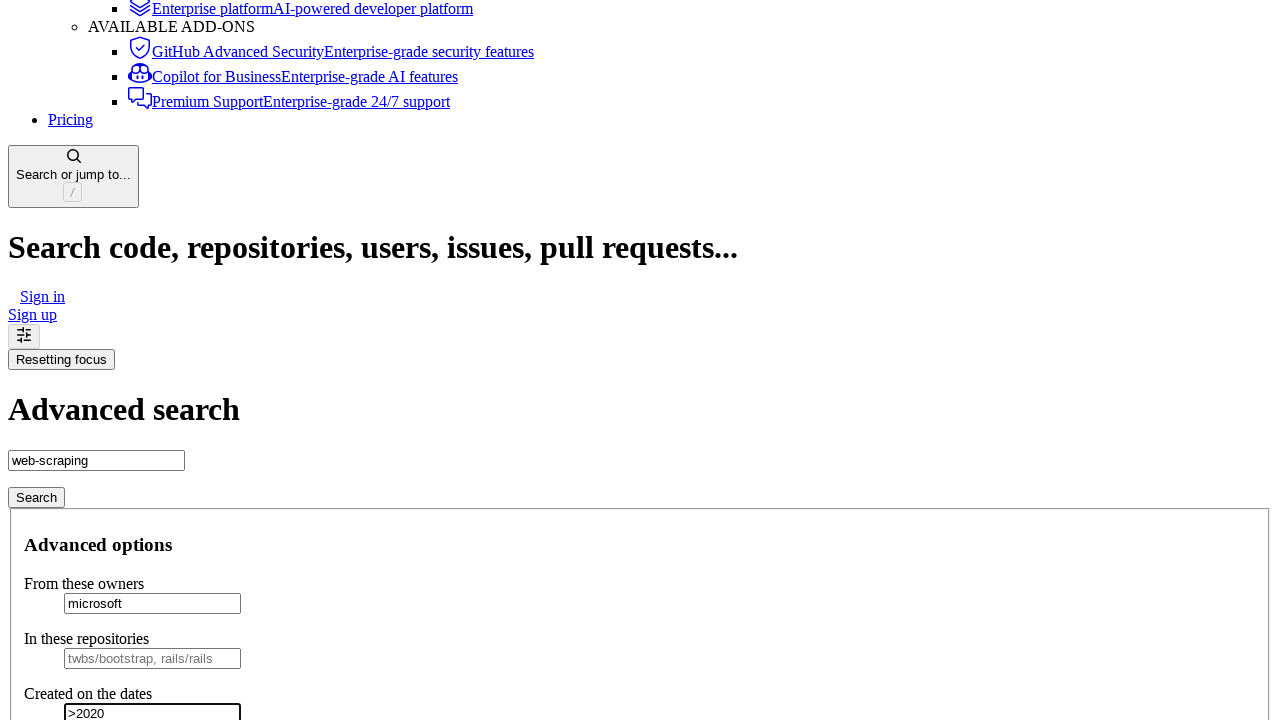

Selected JavaScript as the programming language on select#search_language
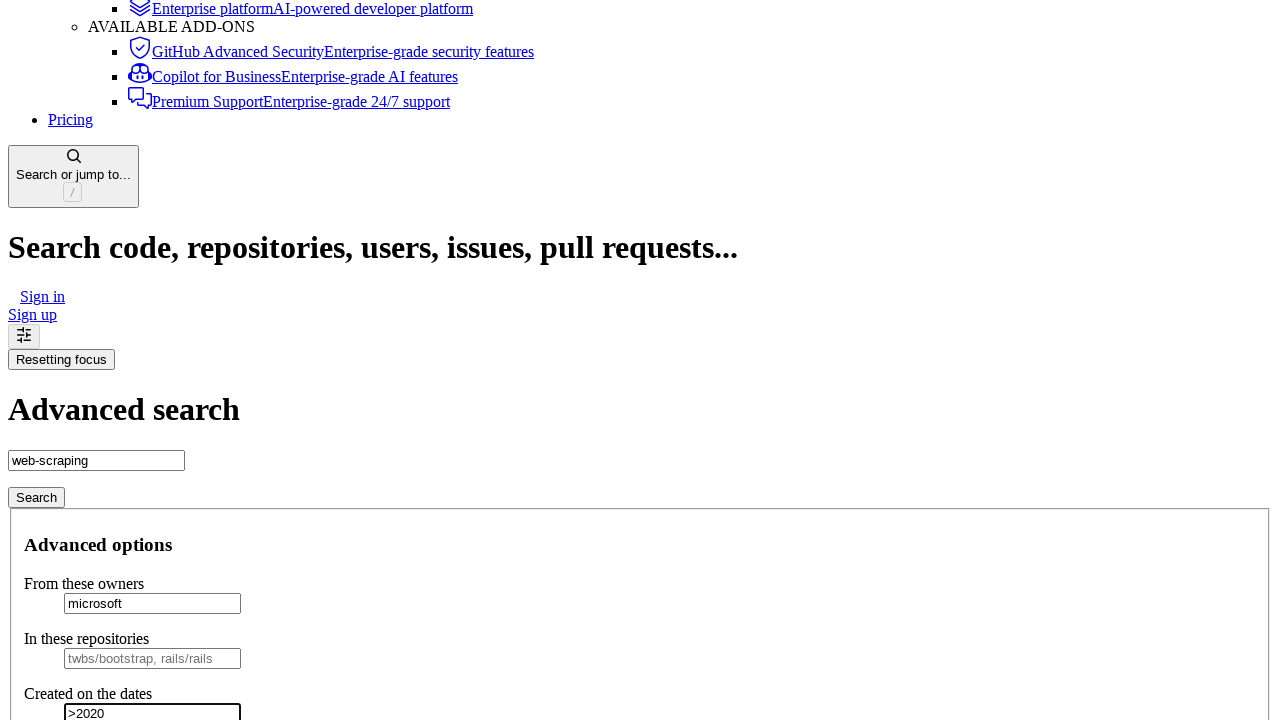

Clicked submit button to execute advanced search at (36, 497) on #adv_code_search button[type="submit"]
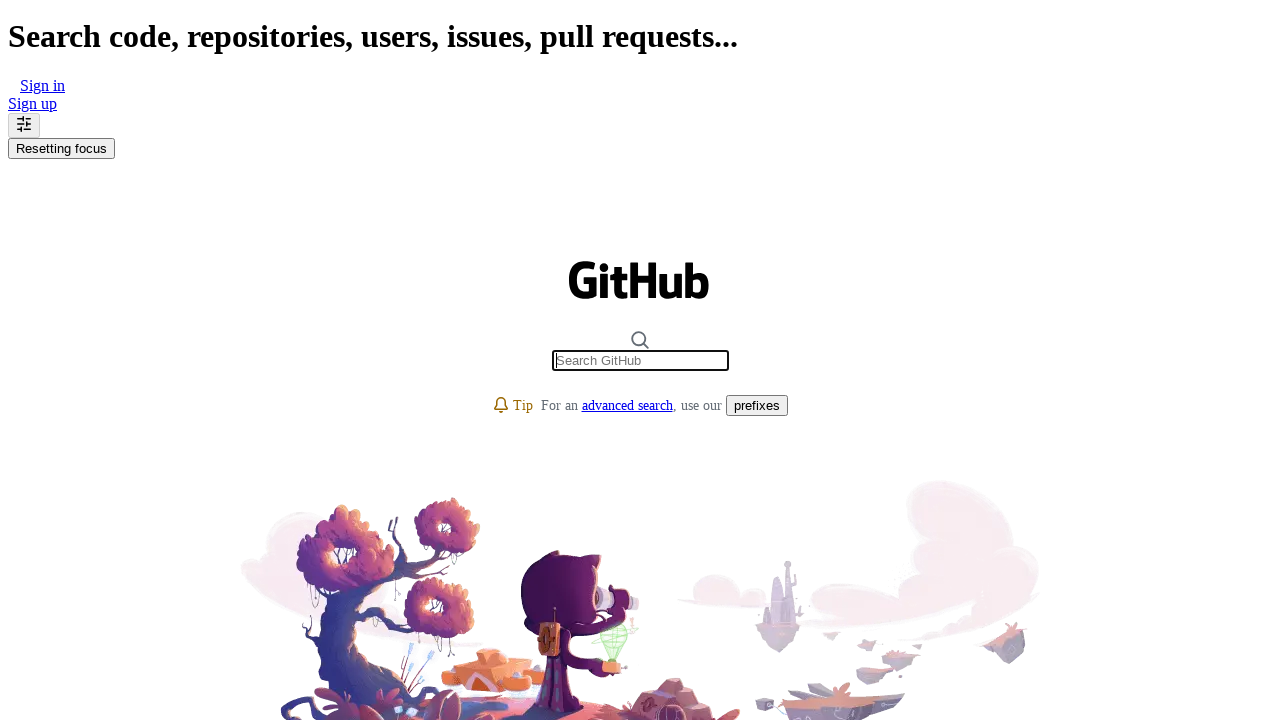

Search results page loaded successfully
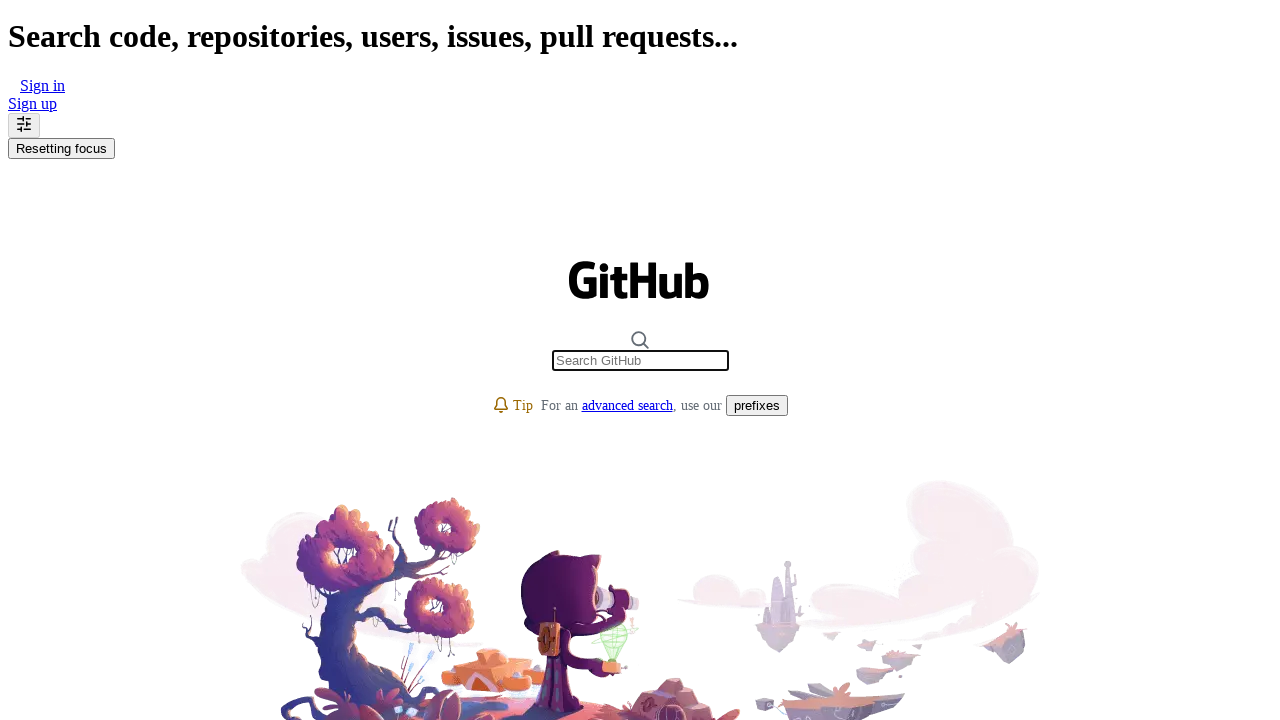

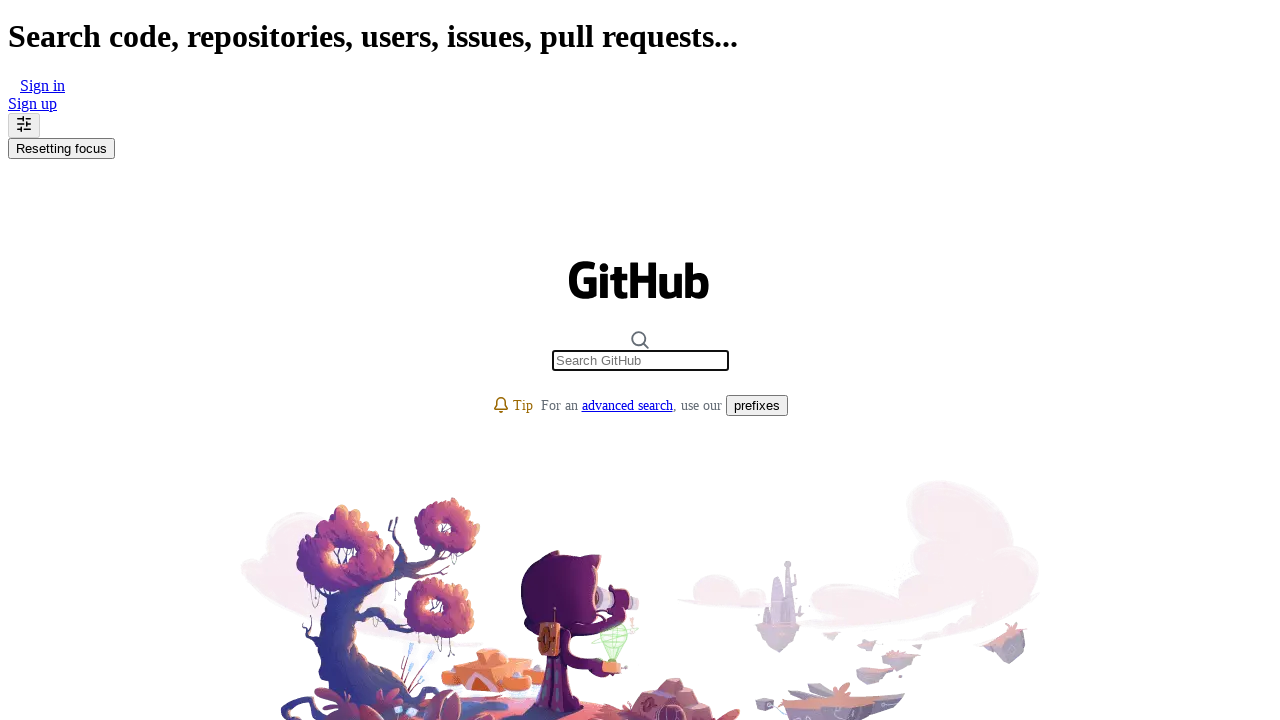